Tests various page scrolling techniques including scrolling down, up, to bottom of page, and to a specific element

Starting URL: http://only-testing-blog.blogspot.in

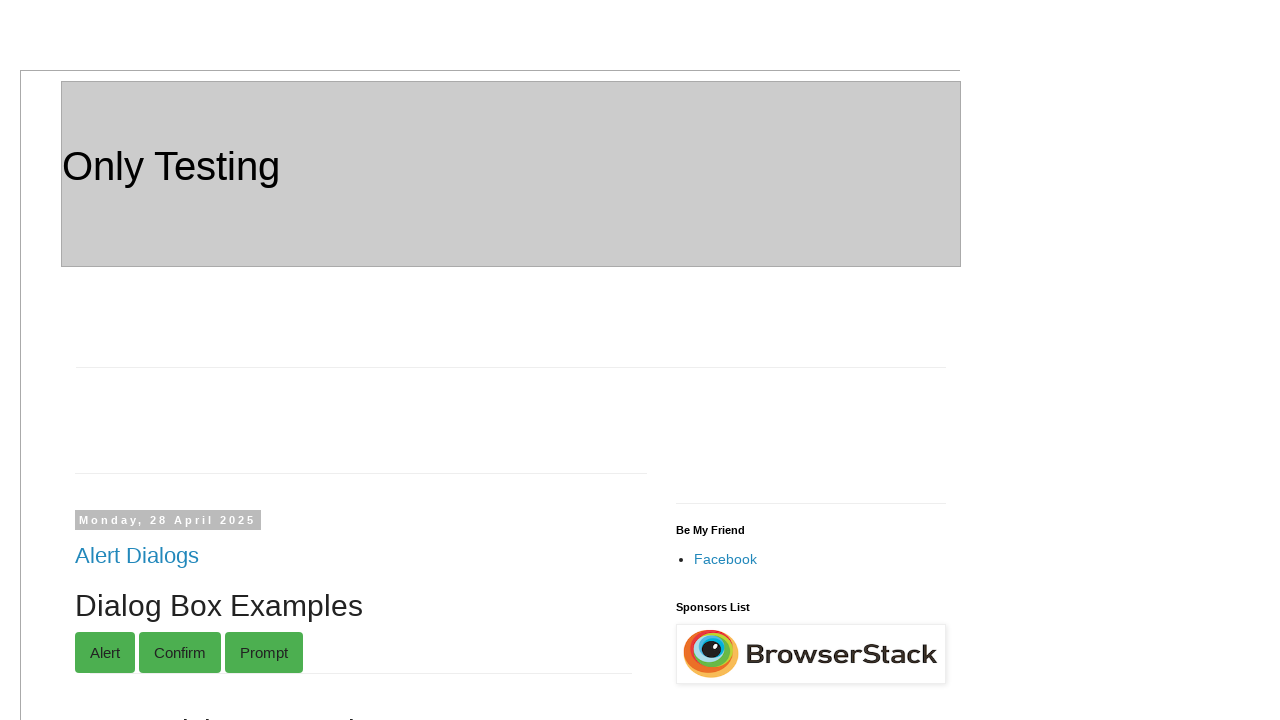

Scrolled down by 600 pixels vertically
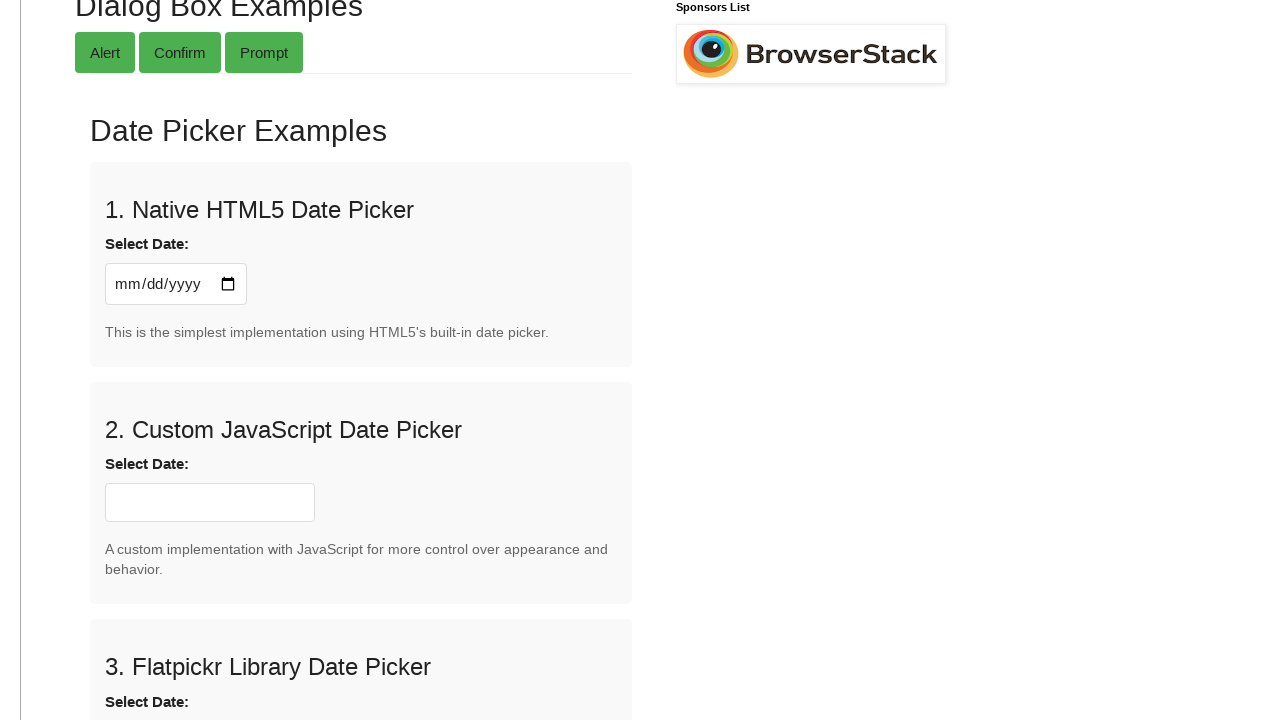

Waited for 3 seconds
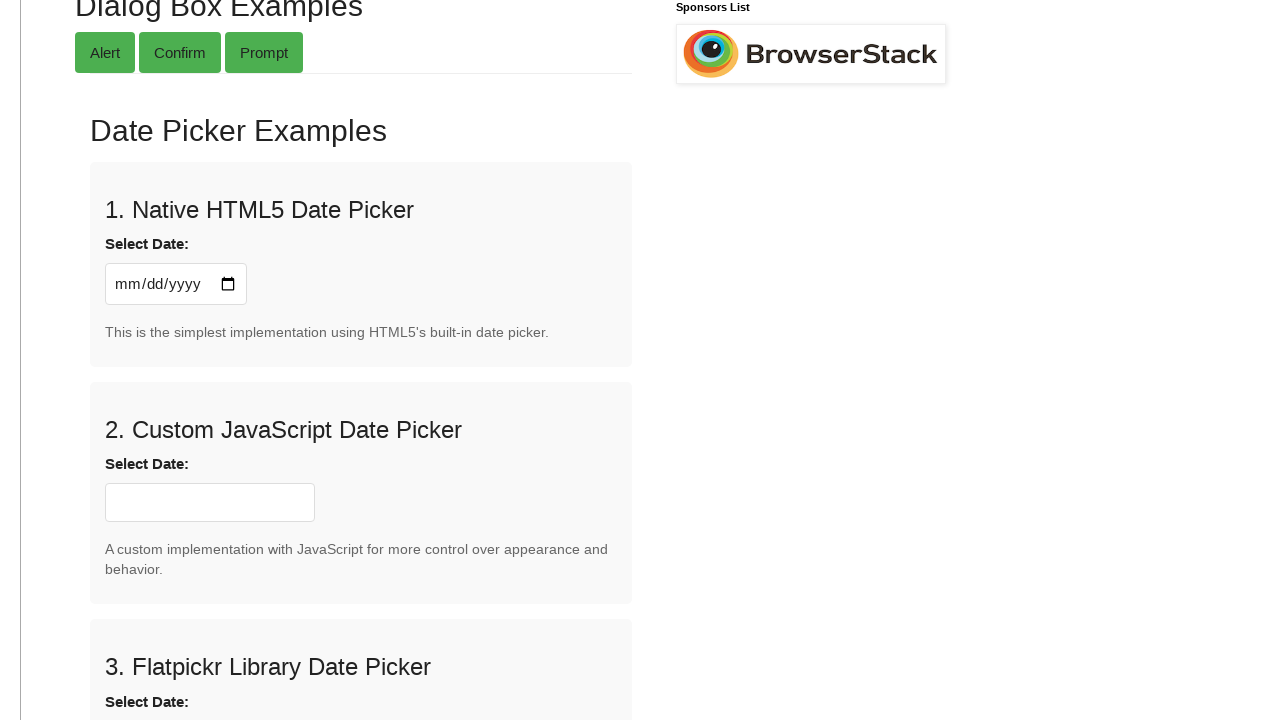

Scrolled up by 300 pixels vertically
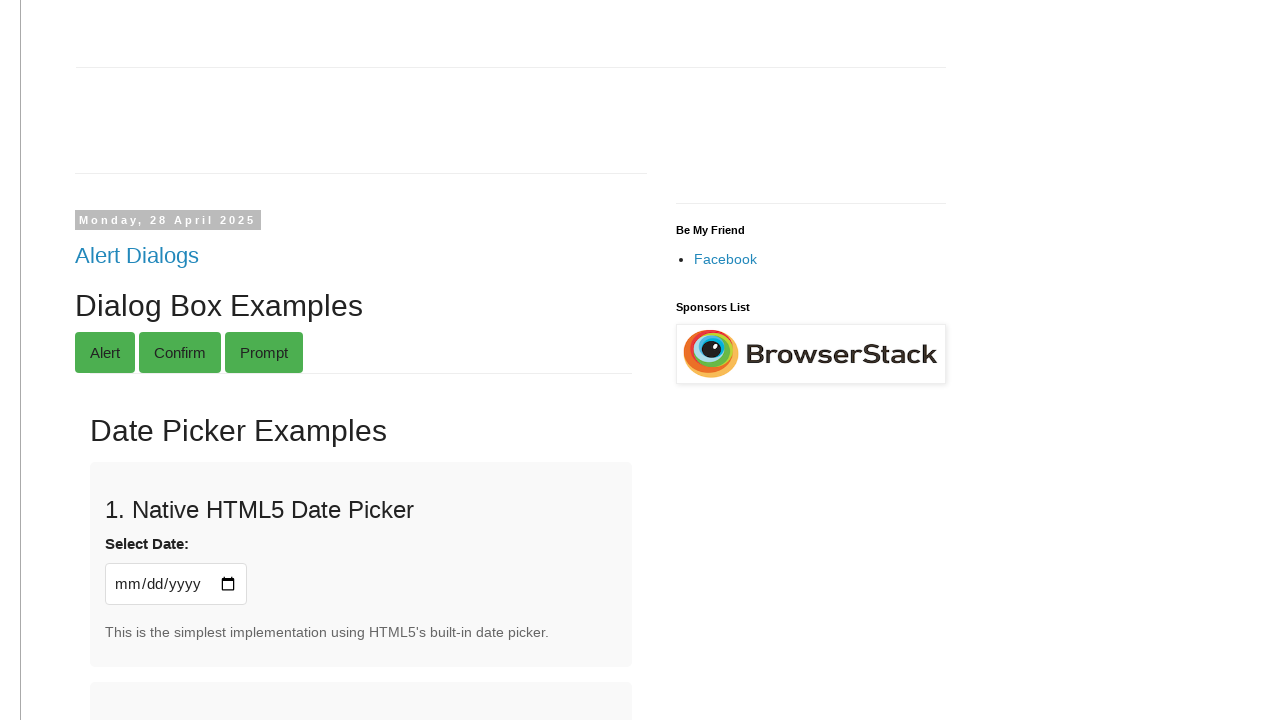

Waited for 3 seconds
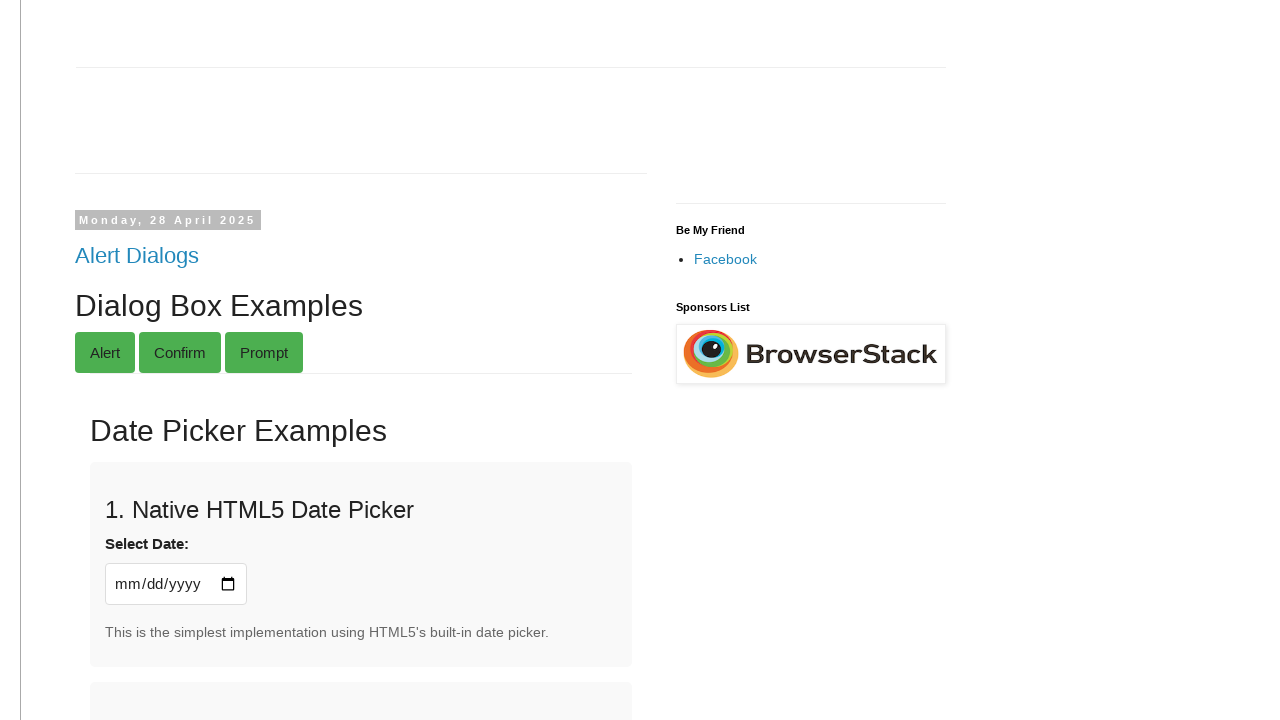

Scrolled to bottom of the page
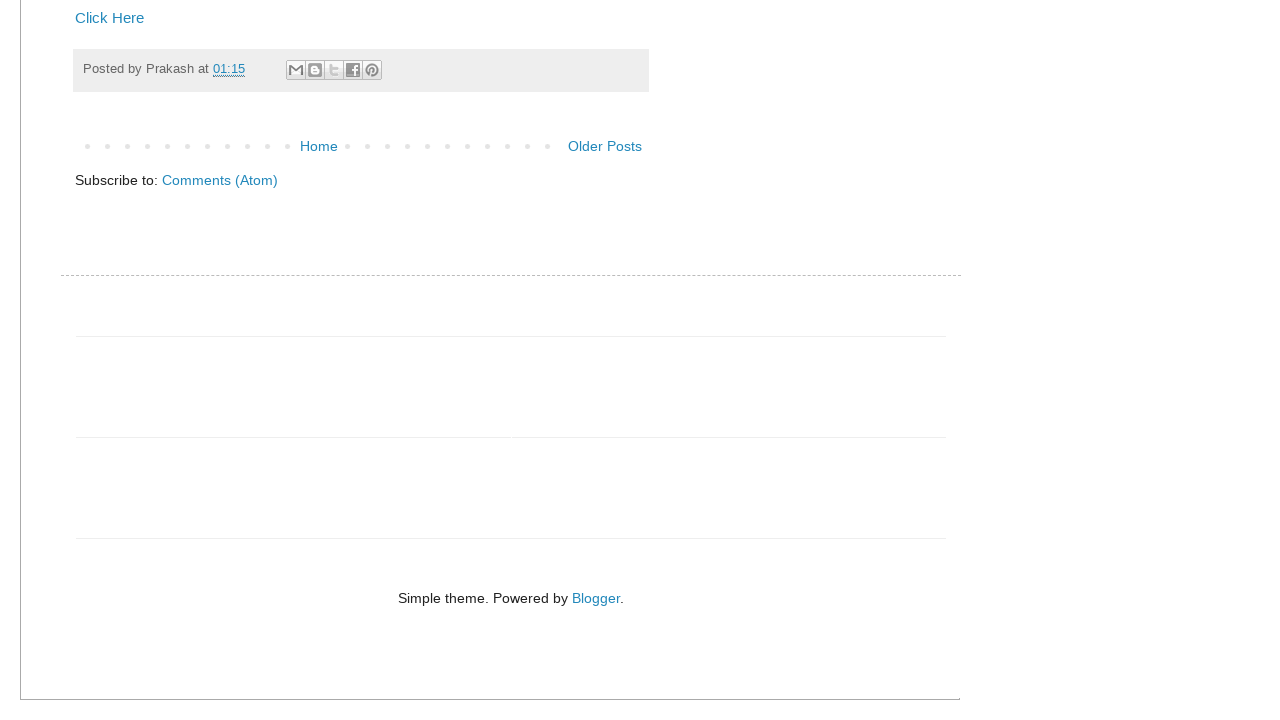

Waited for 3 seconds
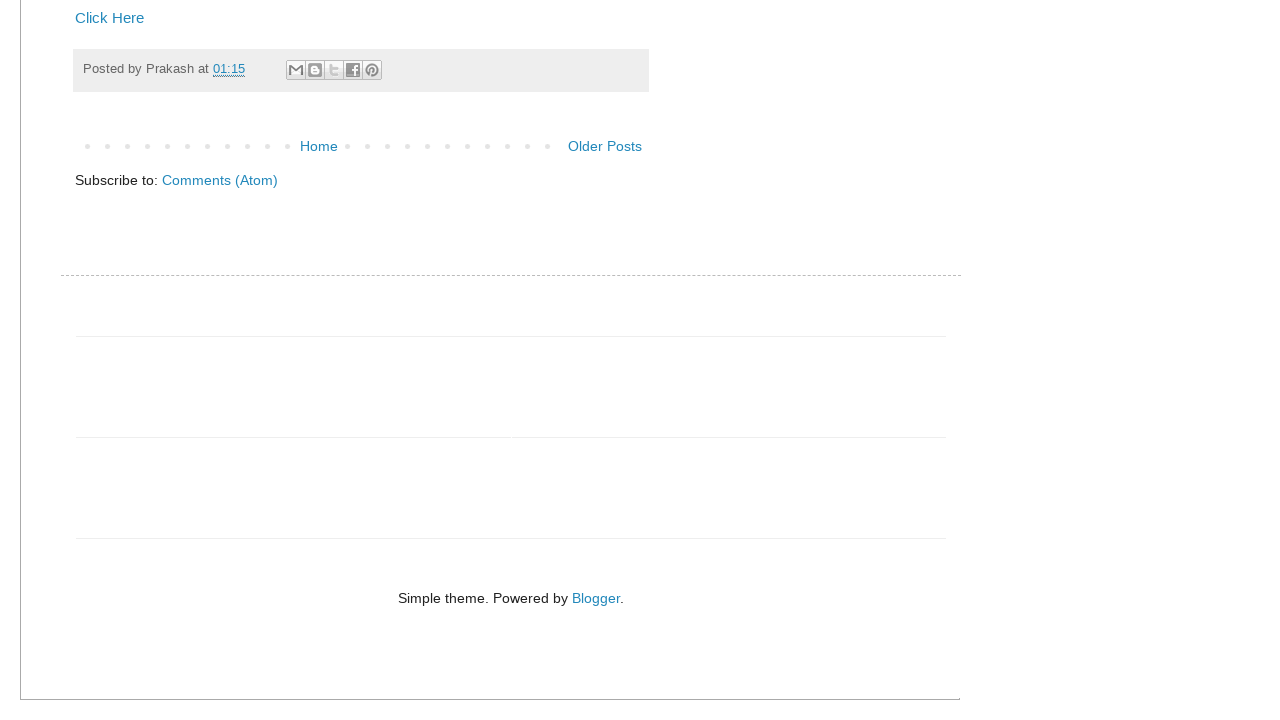

Scrolled to dragdiv element
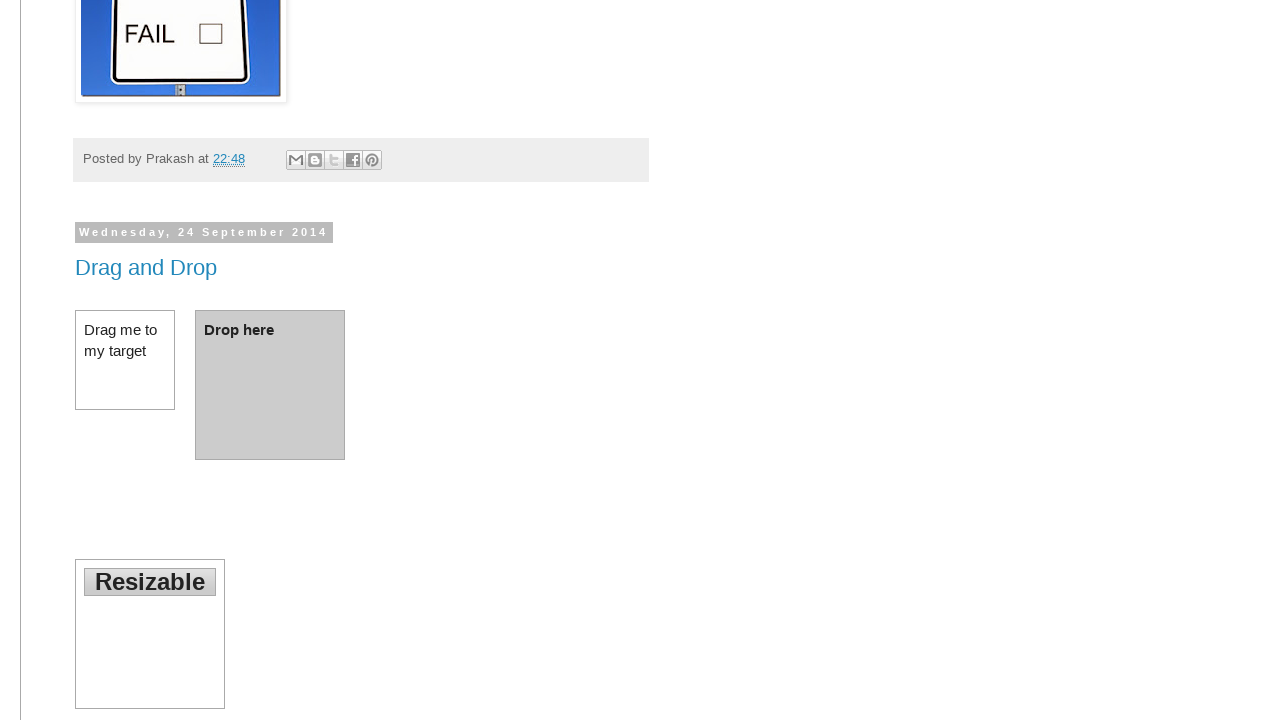

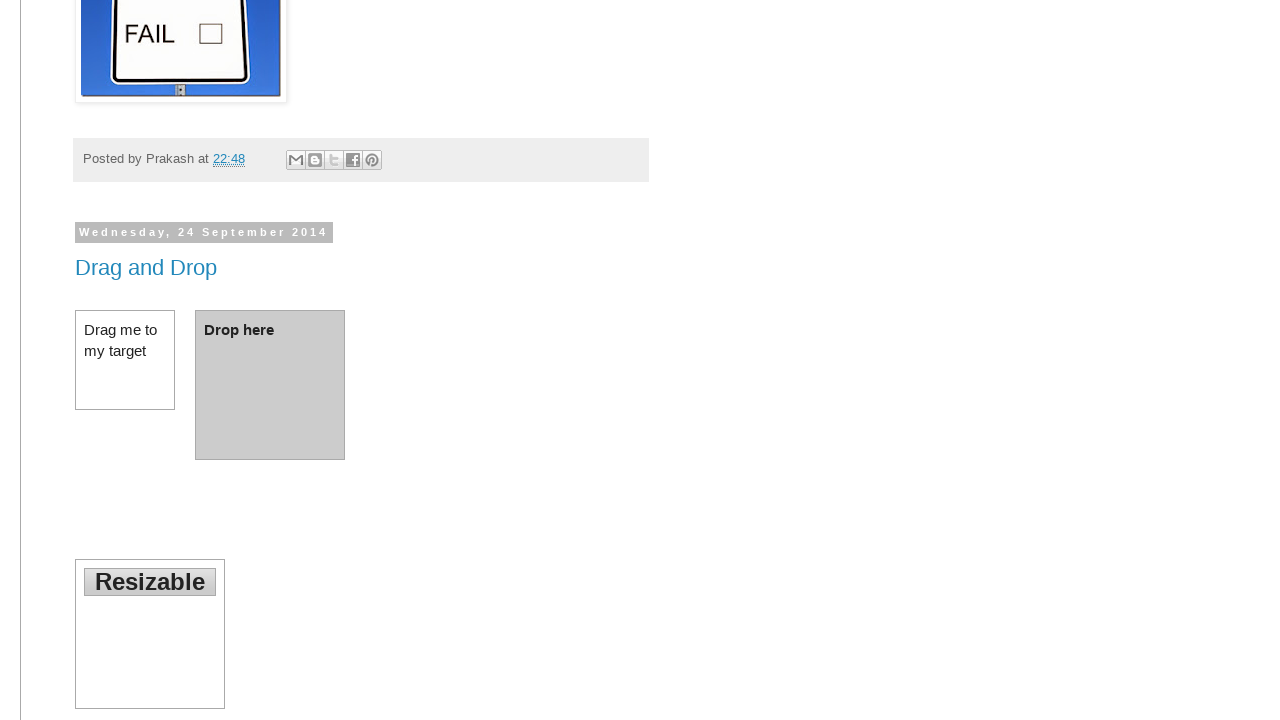